Tests adding multiple todo items and verifies they appear in the list with correct text

Starting URL: https://demo.playwright.dev/todomvc

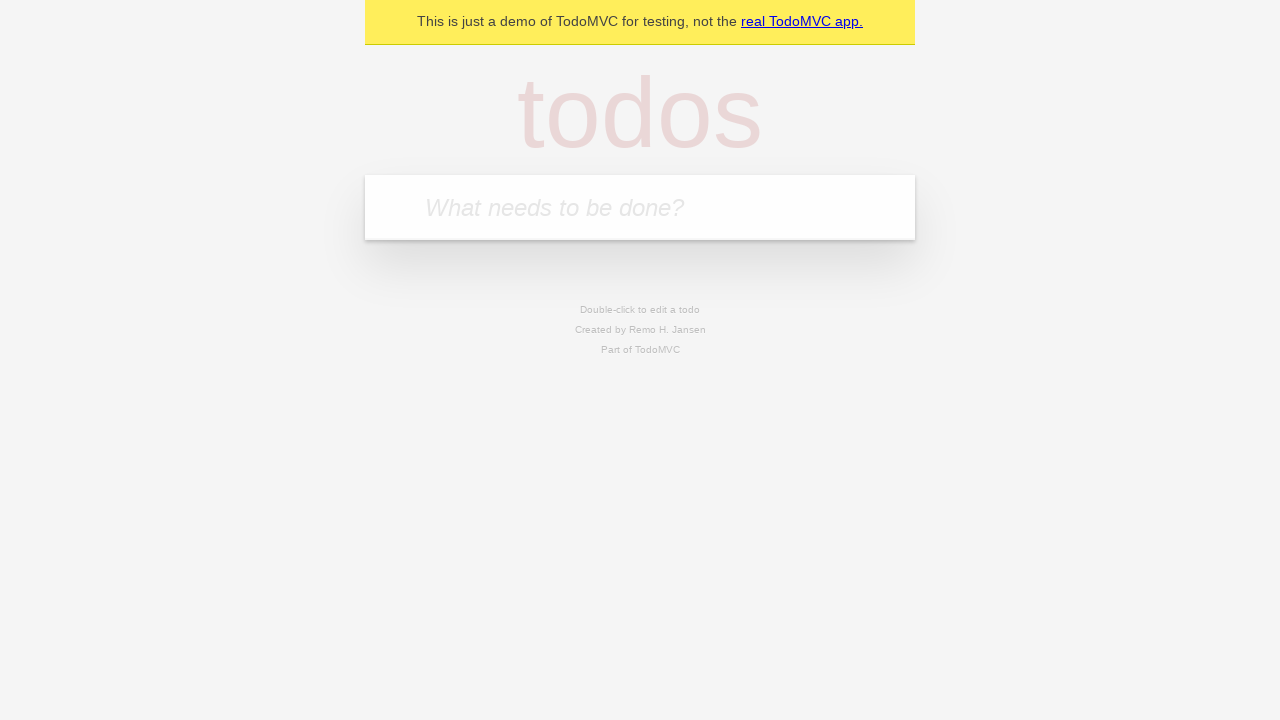

Filled todo input with 'buy some cheese' on internal:attr=[placeholder="What needs to be done?"i]
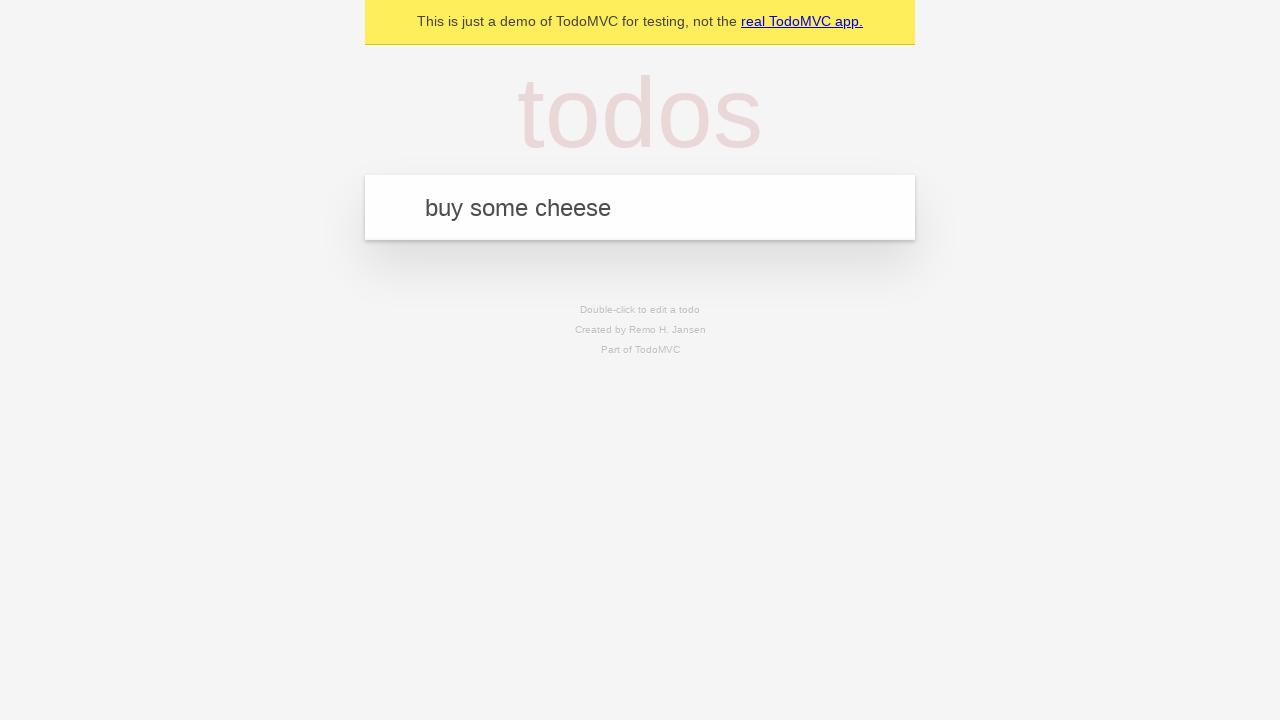

Pressed Enter to create first todo item on internal:attr=[placeholder="What needs to be done?"i]
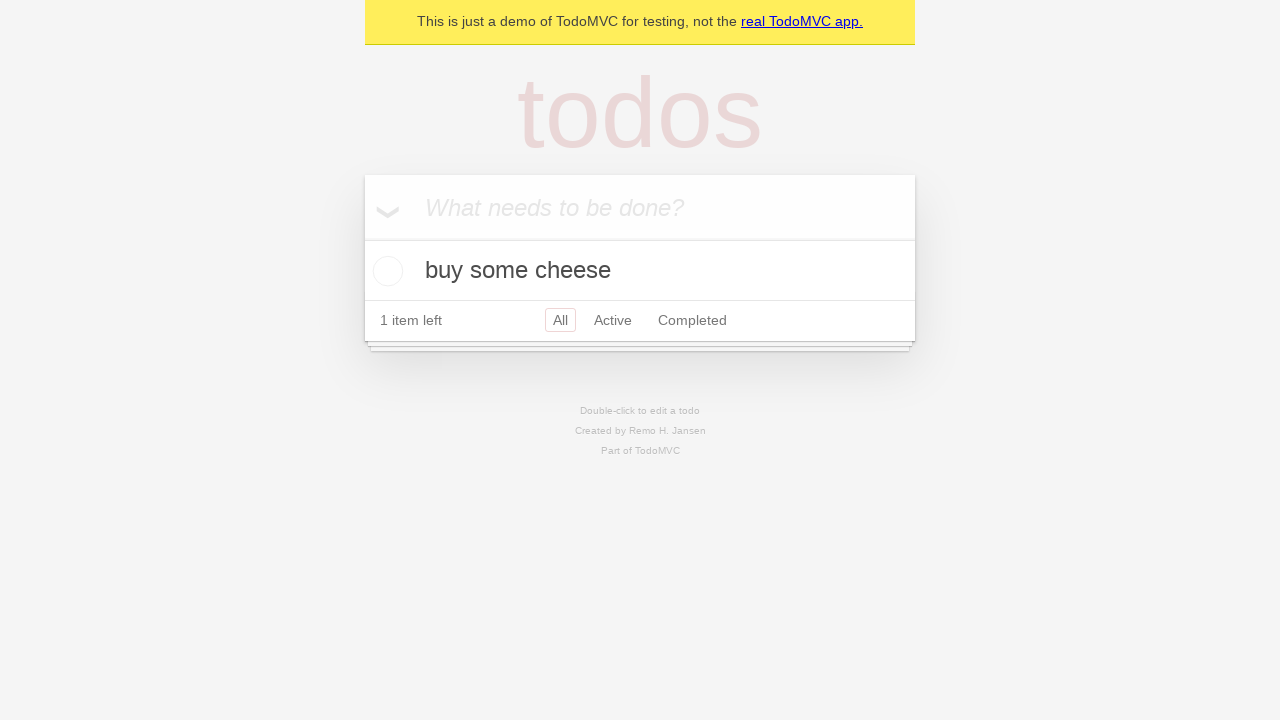

First todo item appeared in the list
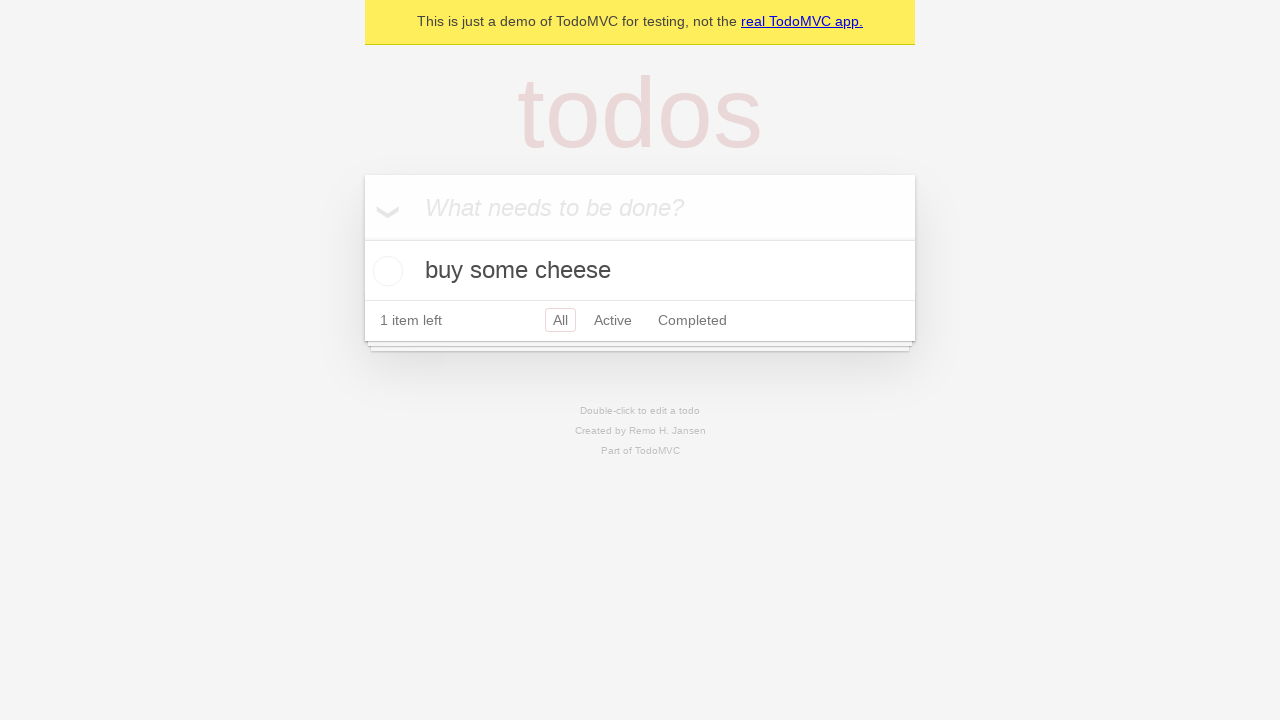

Filled todo input with 'feed the cat' on internal:attr=[placeholder="What needs to be done?"i]
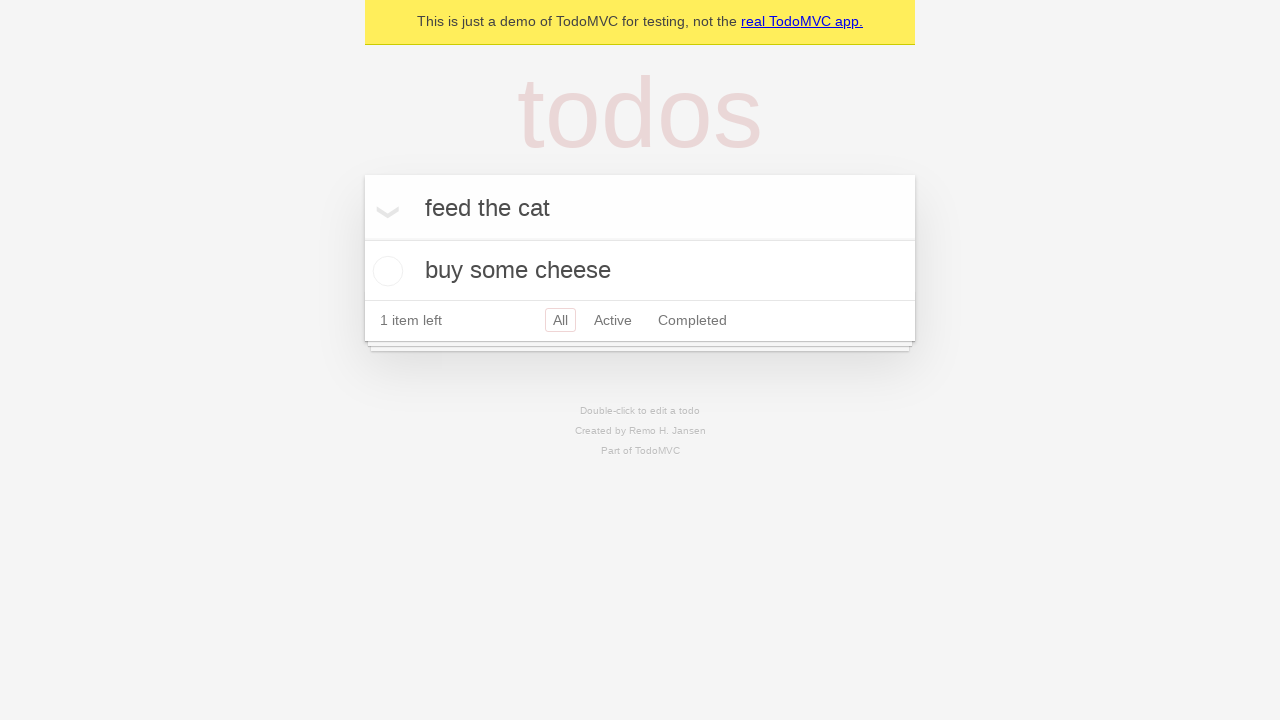

Pressed Enter to create second todo item on internal:attr=[placeholder="What needs to be done?"i]
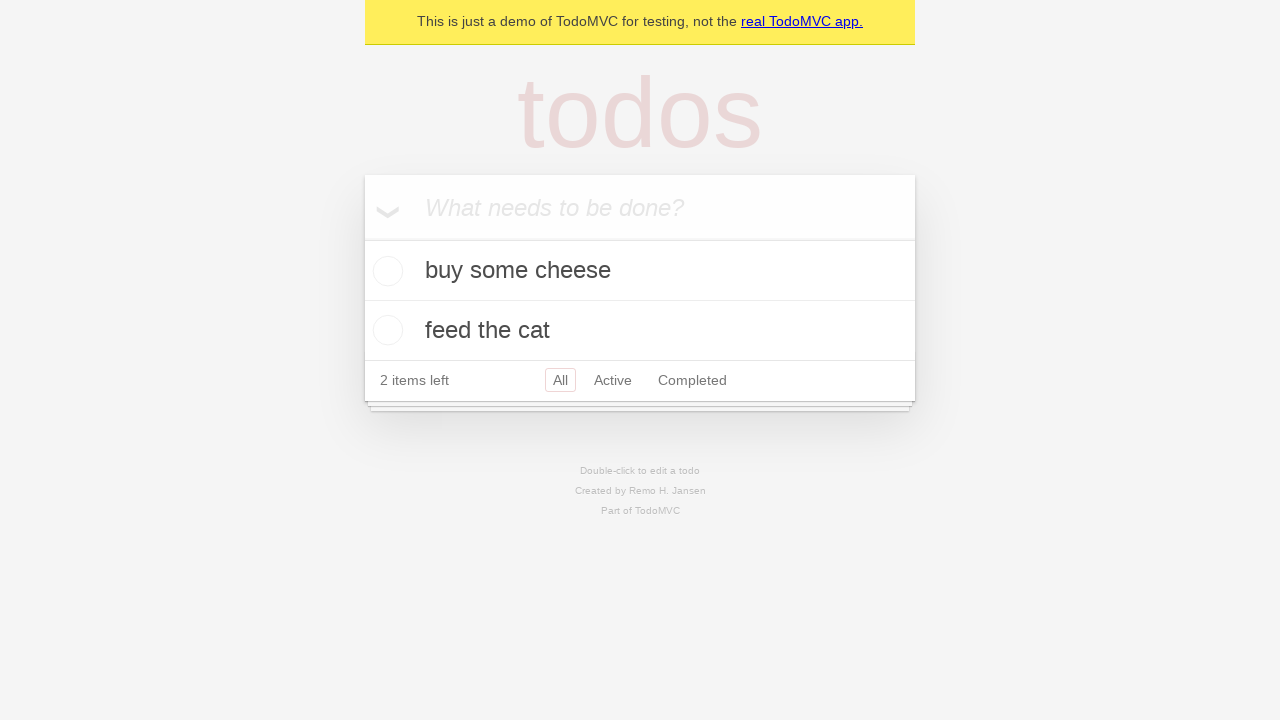

Second todo item appeared in the list, both items now visible
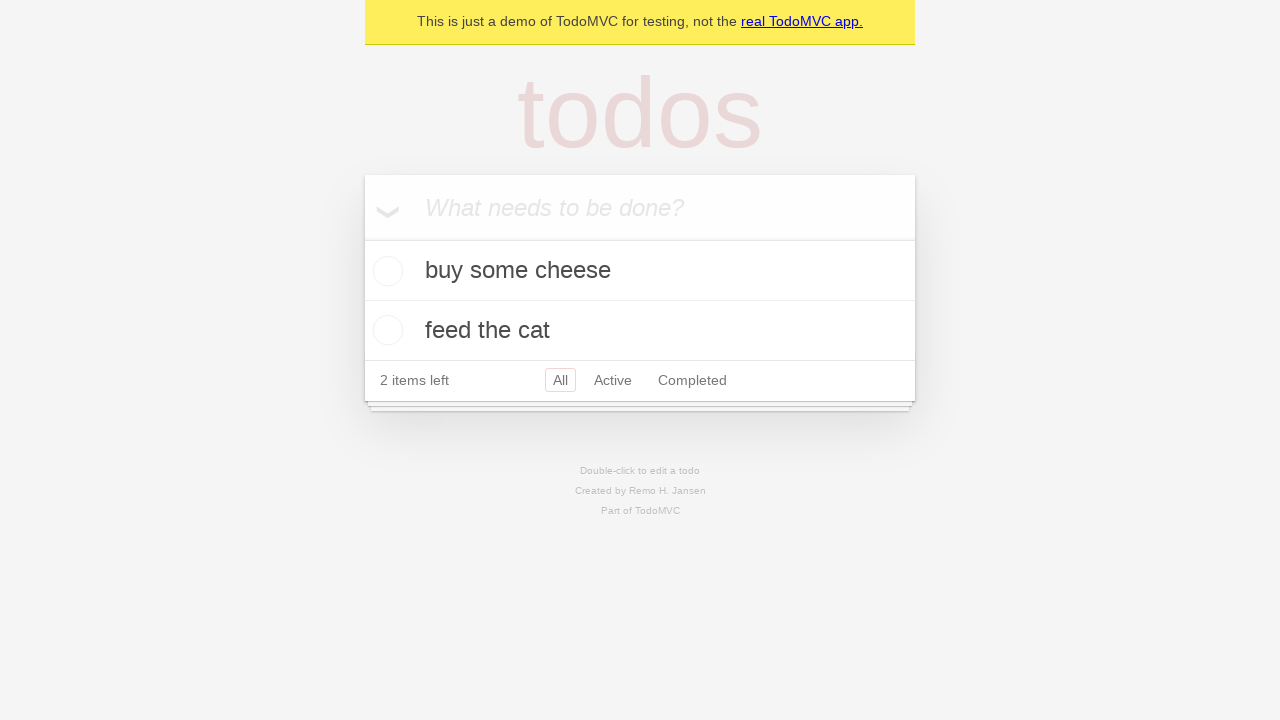

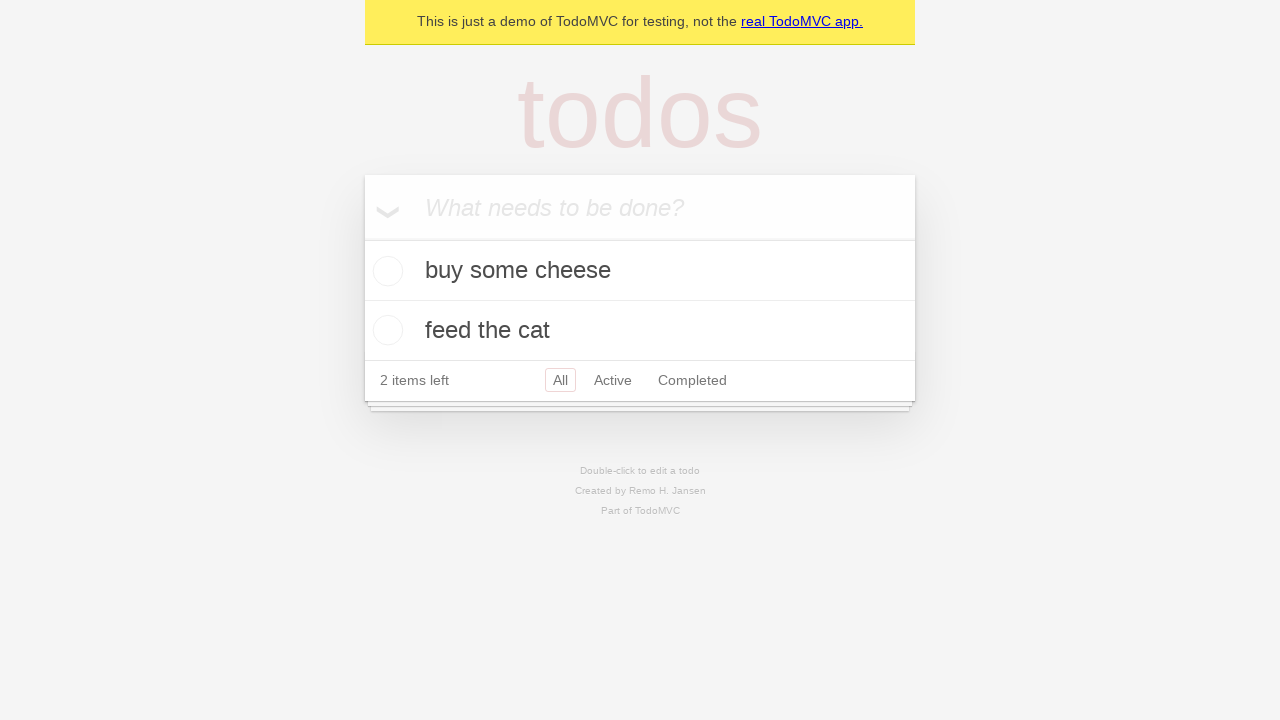